Tests multiple browser window handling by clicking a "New Window" button, waiting for a popup to open, and verifying that both the original page and the new popup window are accessible with correct URLs and titles.

Starting URL: https://demoqa.com/browser-windows

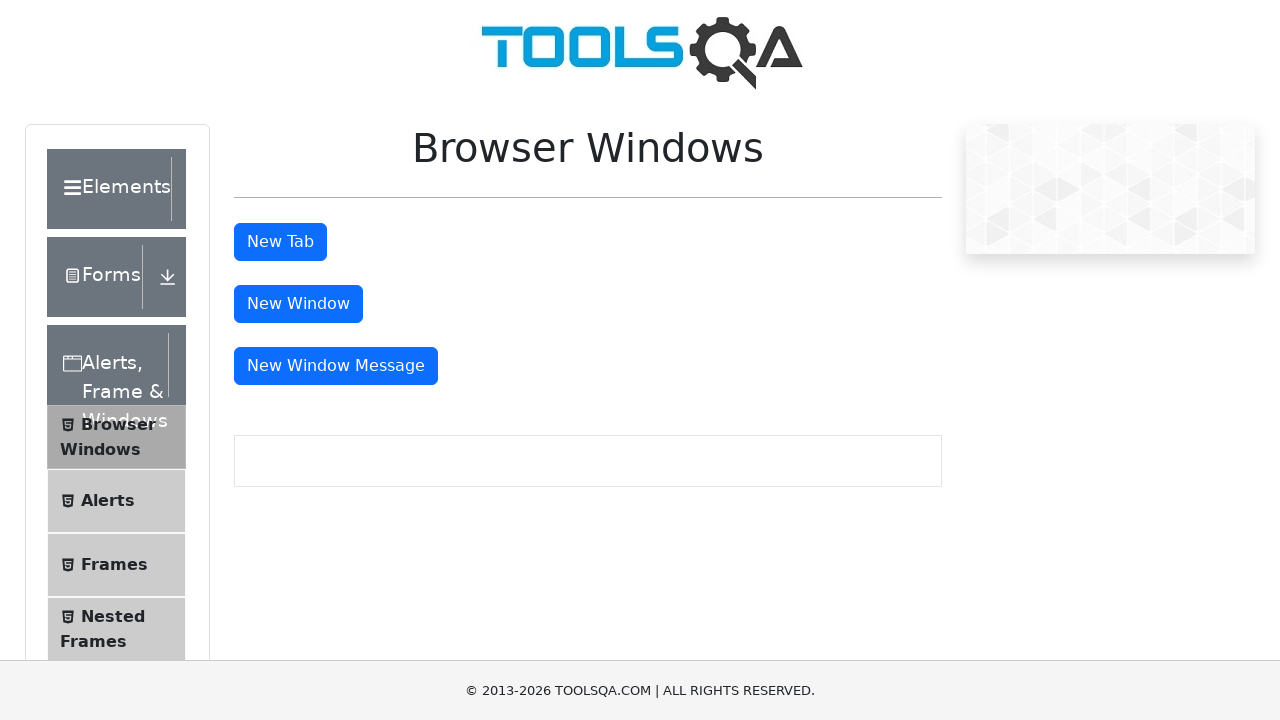

Clicked 'New Window' button to open popup at (298, 304) on internal:text="New Window"i >> nth=0
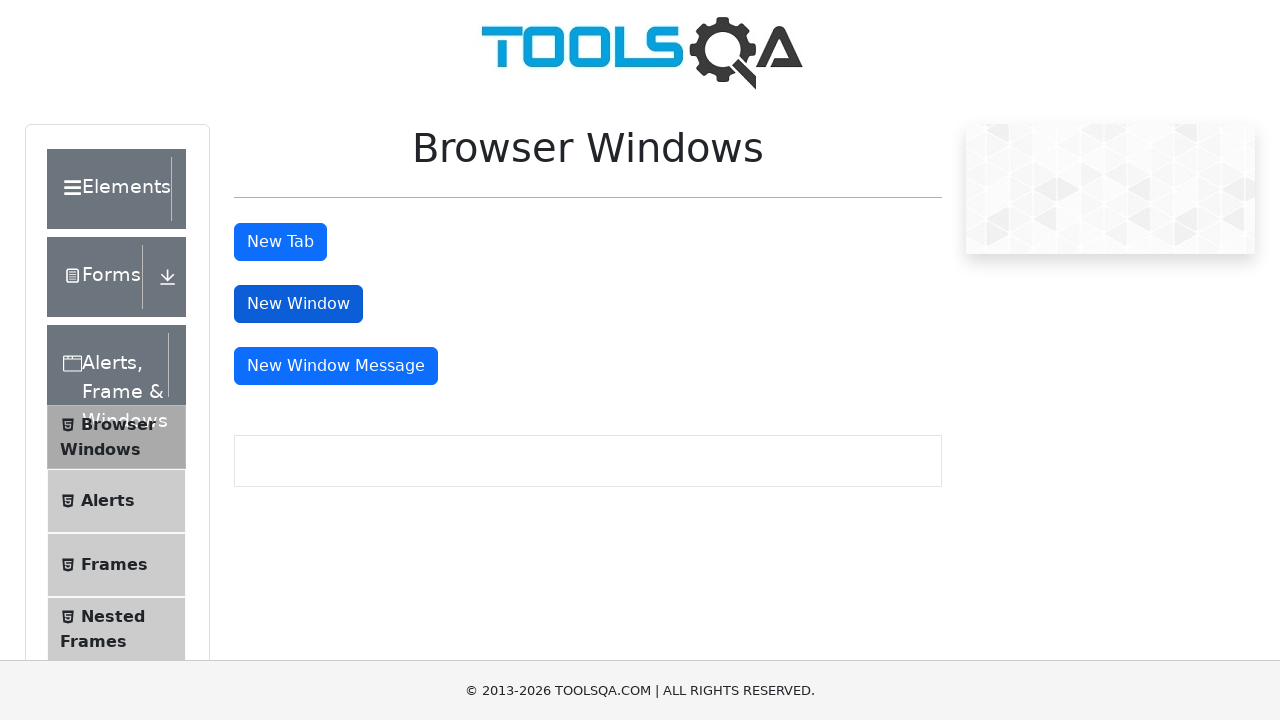

Popup window opened and captured
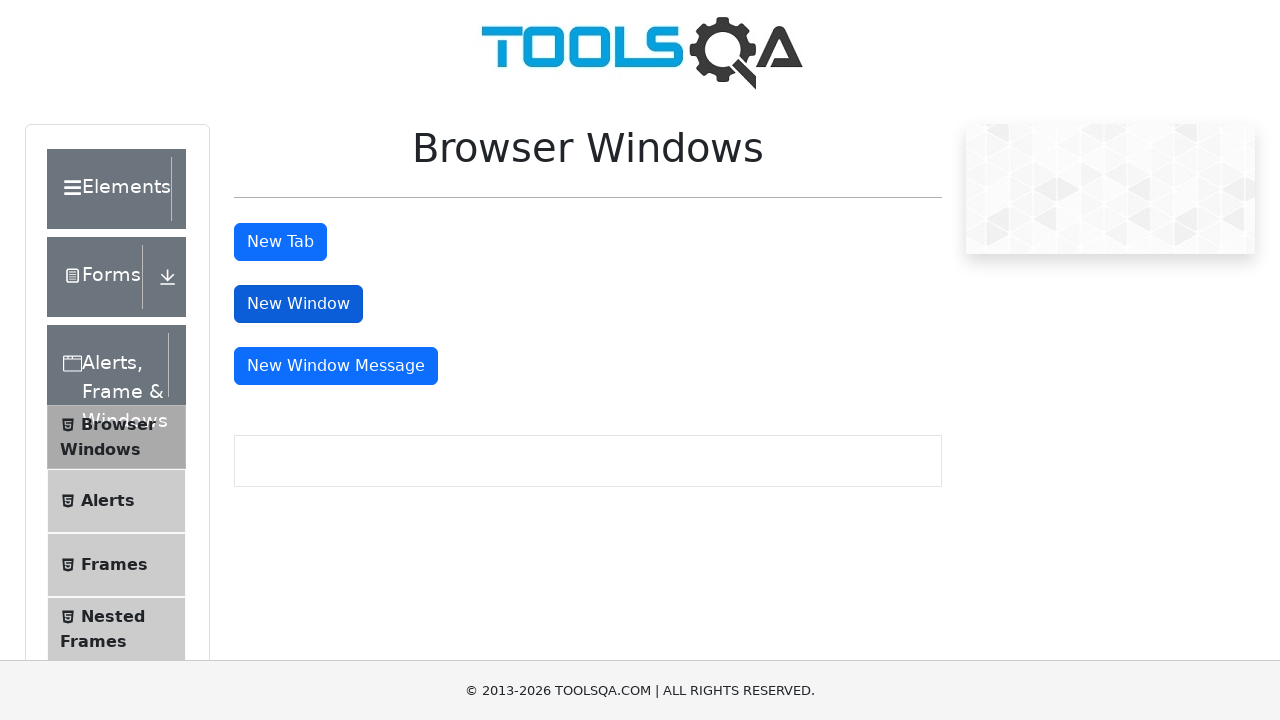

Popup page finished loading
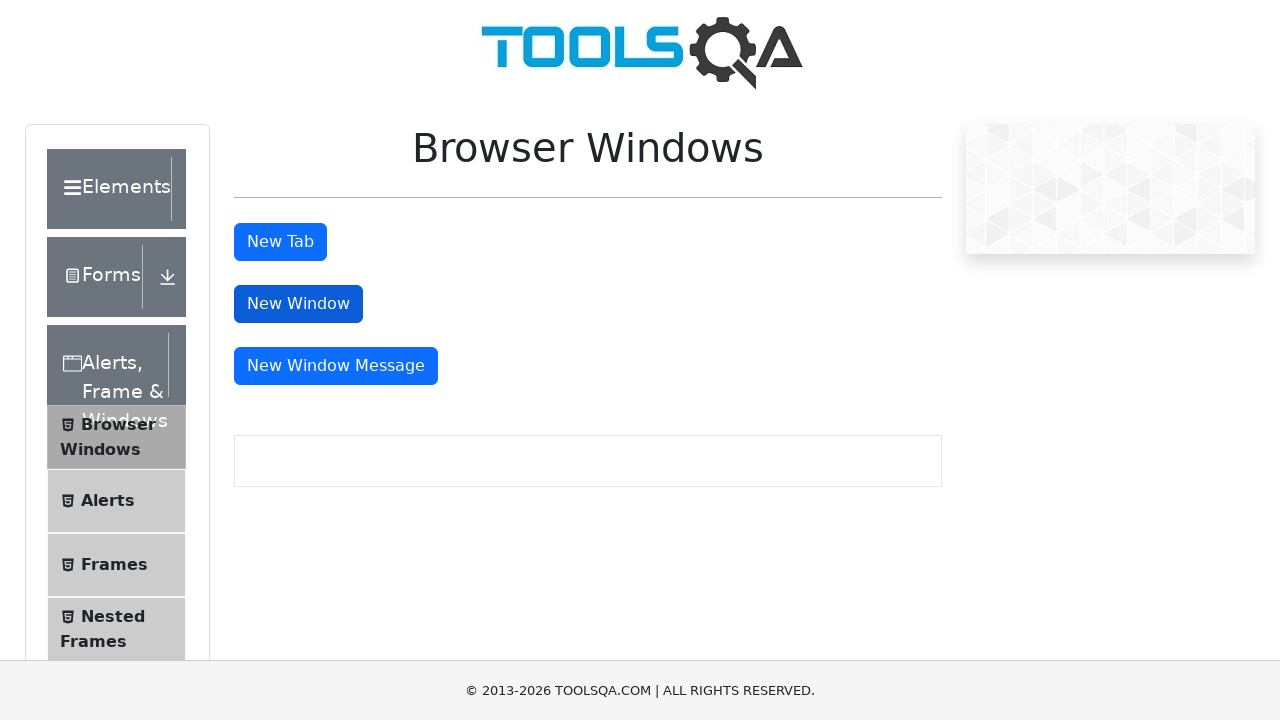

Retrieved all open pages from context
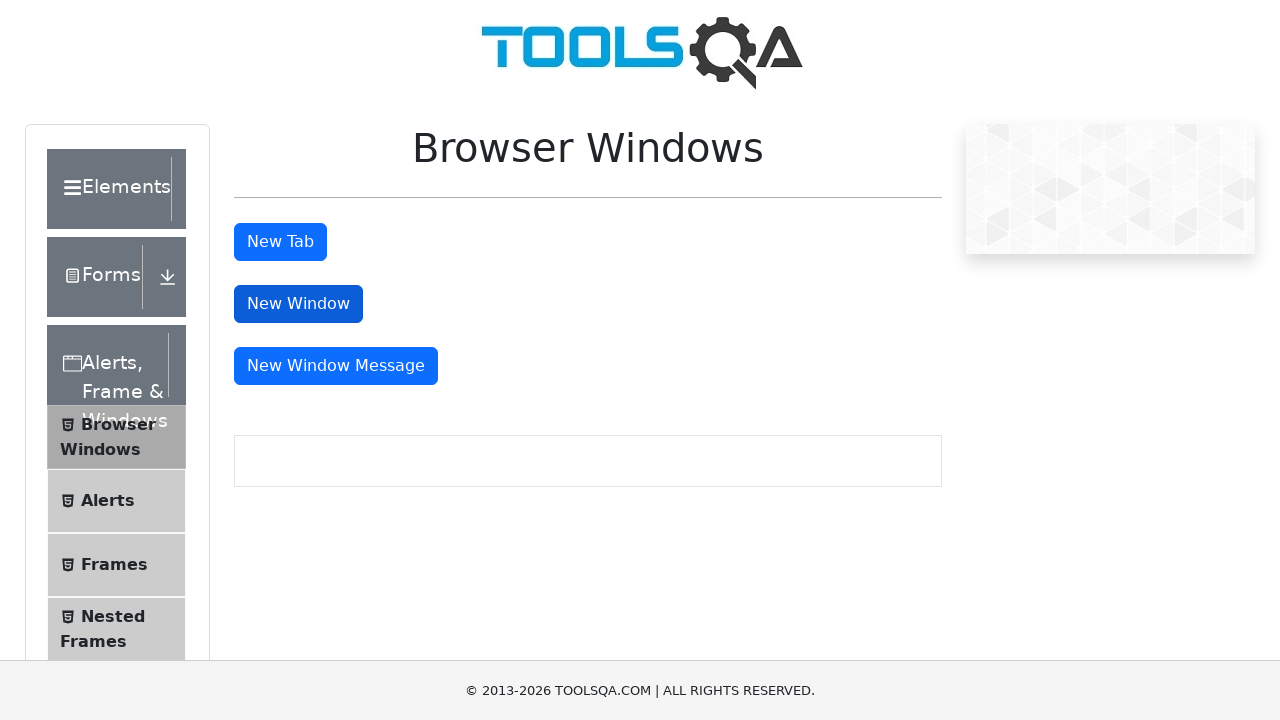

Verified that 2 pages are open (original + popup)
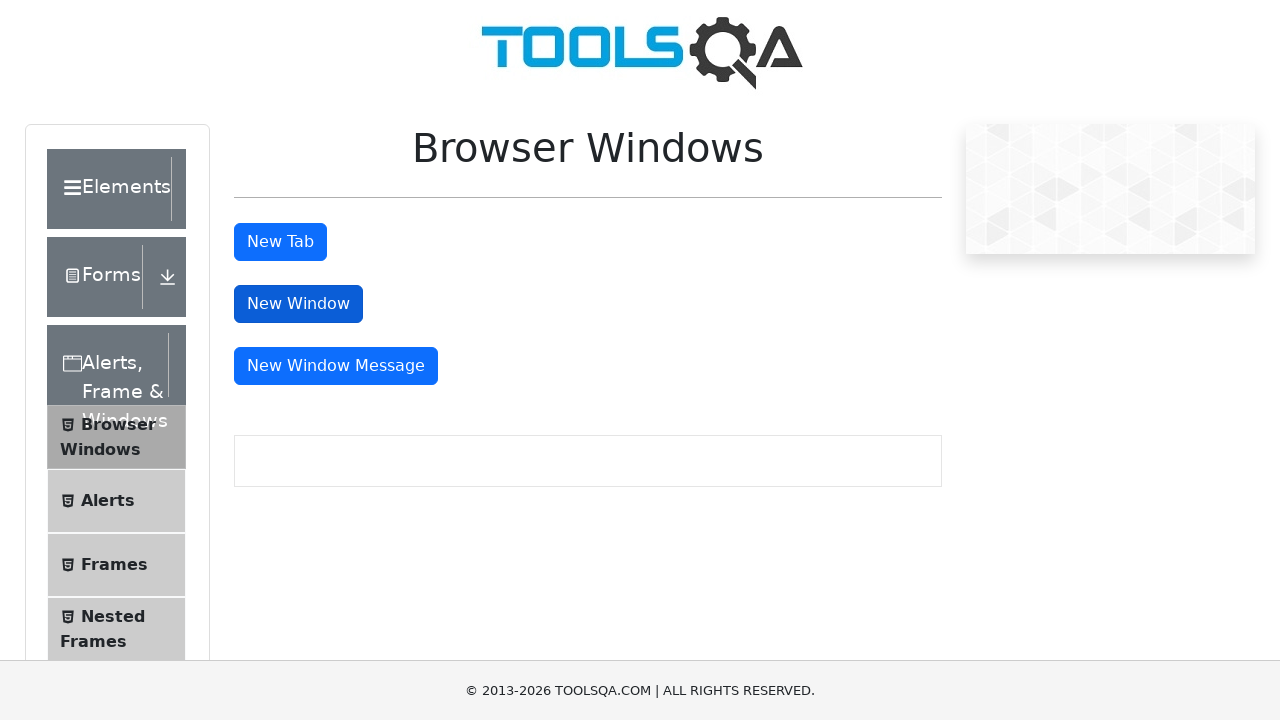

All pages finished loading
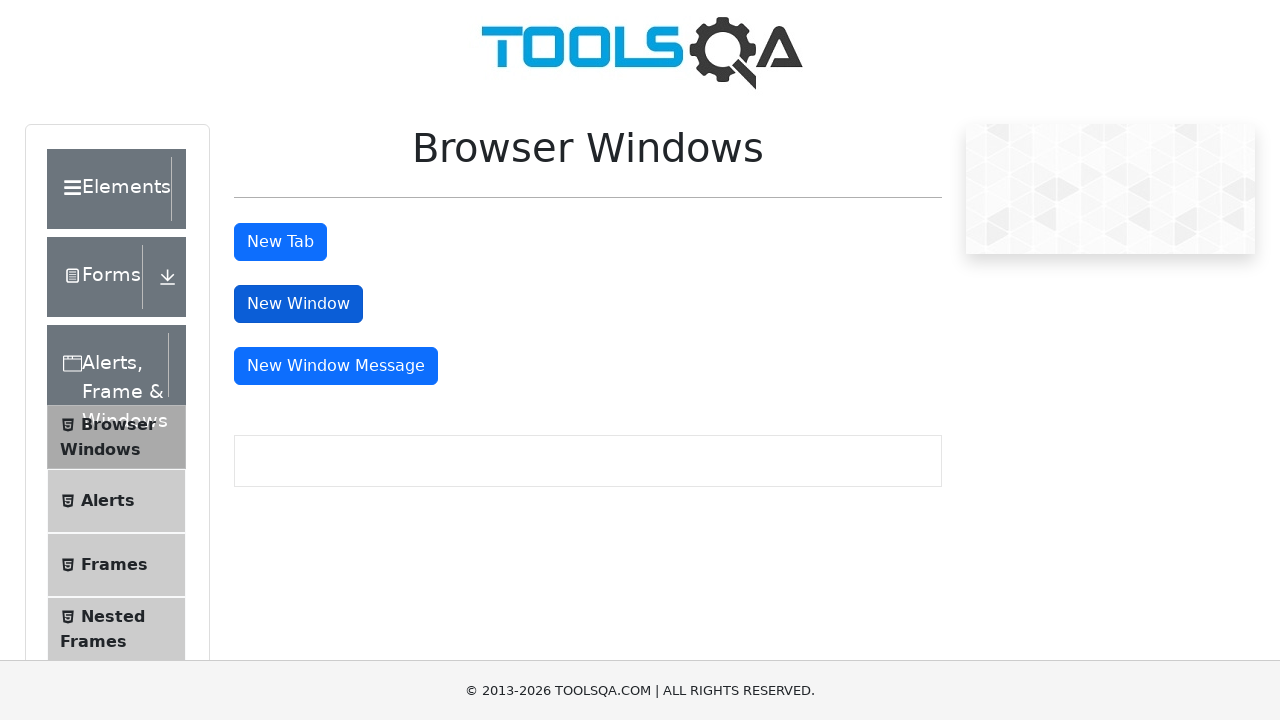

Verified original page URL contains 'browser-windows'
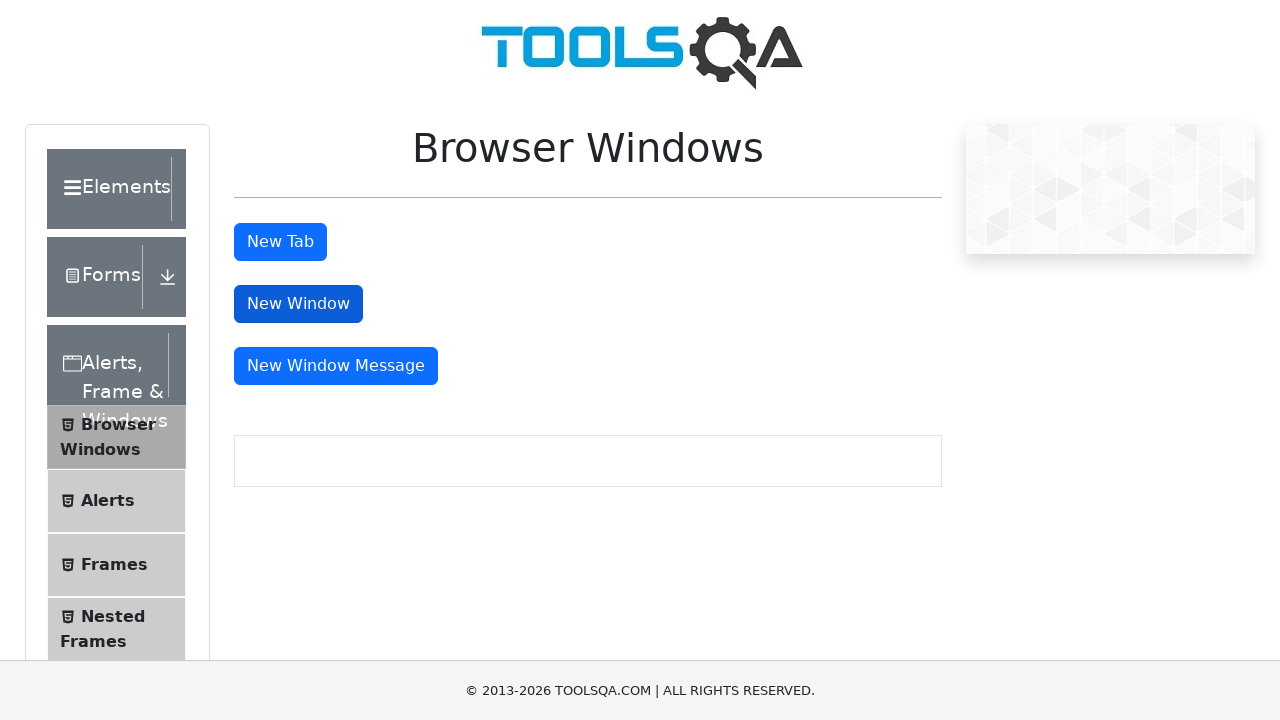

Brought original page to front
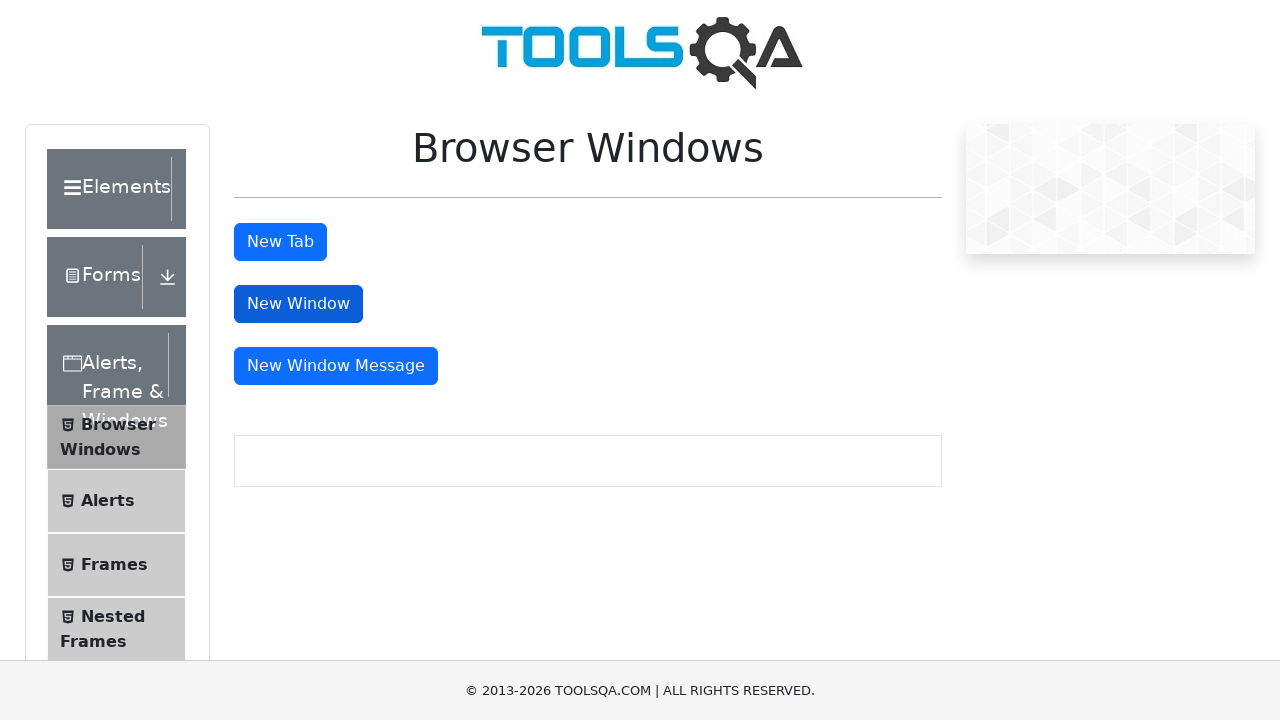

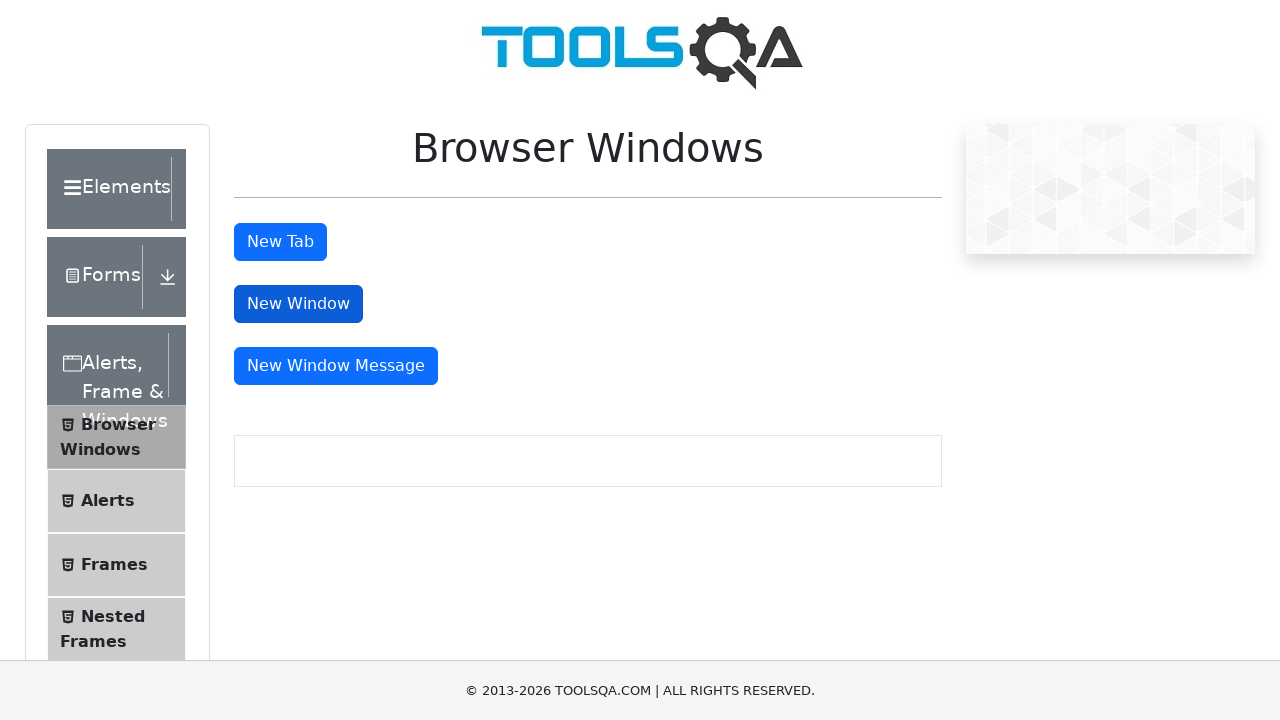